Tests that clicking the Browse sweets link navigates to the sweets page with correct URL and heading

Starting URL: https://sweetshop.netlify.app/

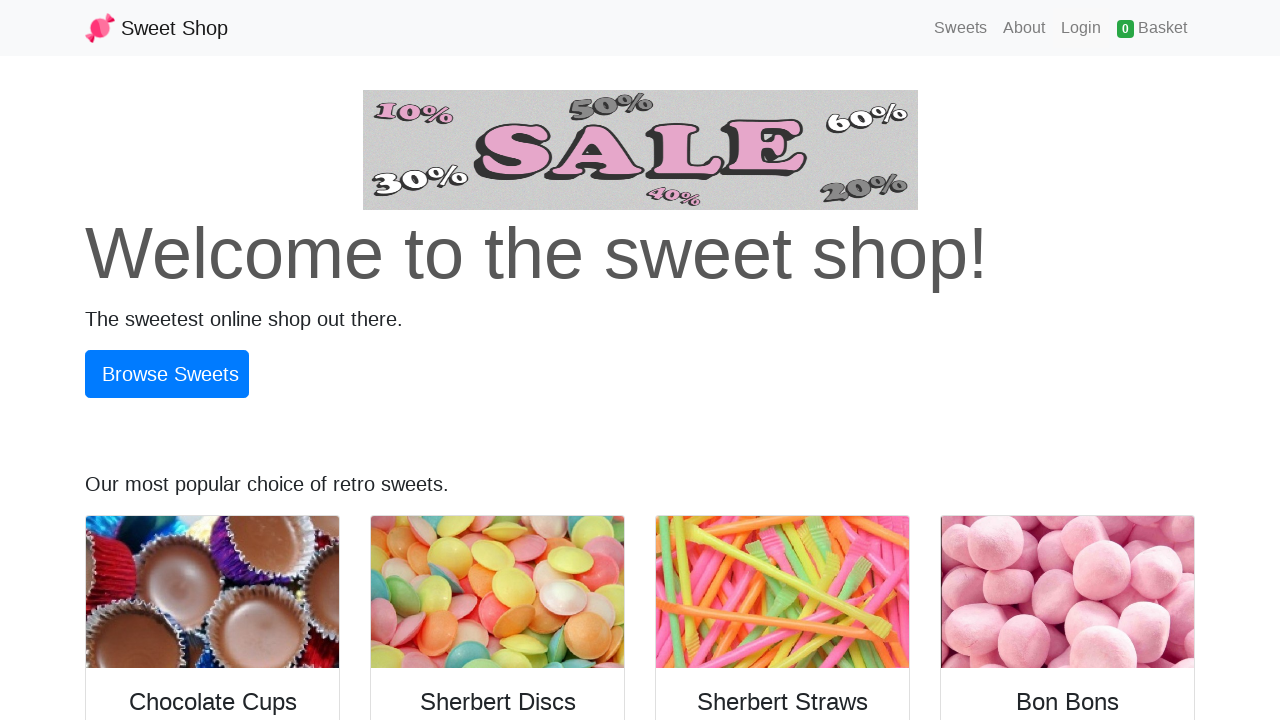

Clicked the Browse sweets link at (167, 374) on text=Browse sweets
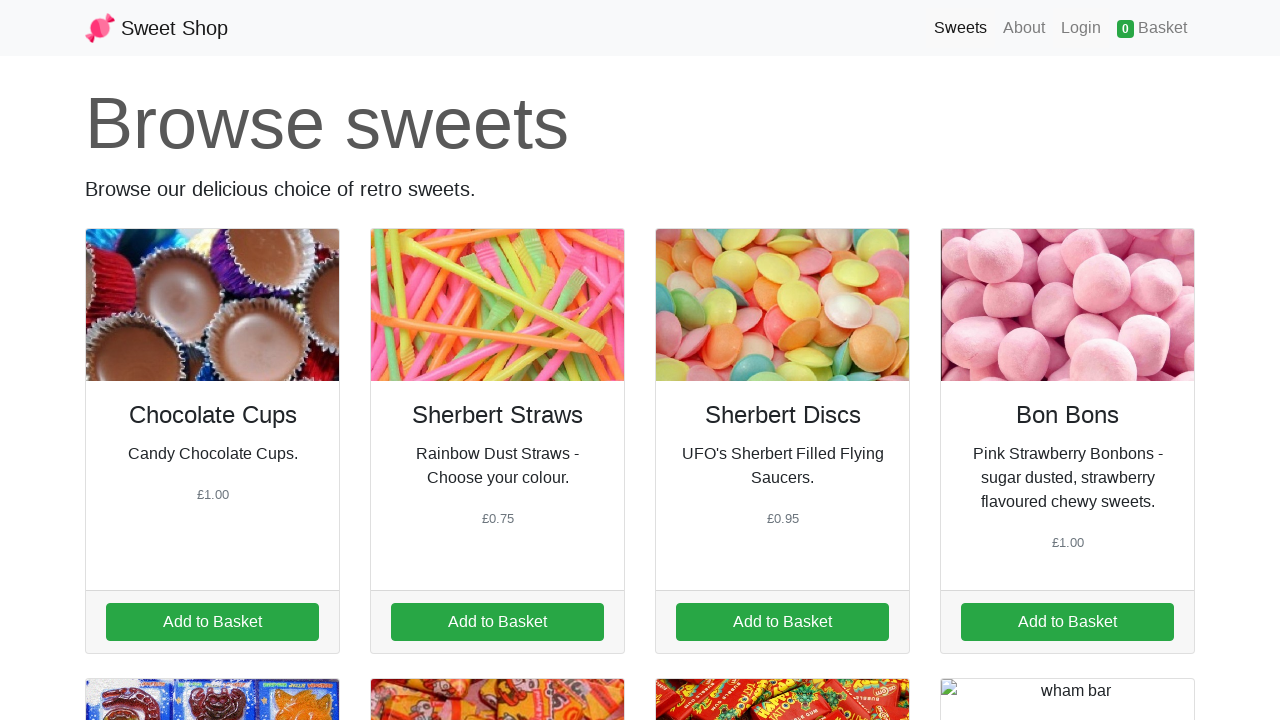

Waited for navigation to sweets page URL
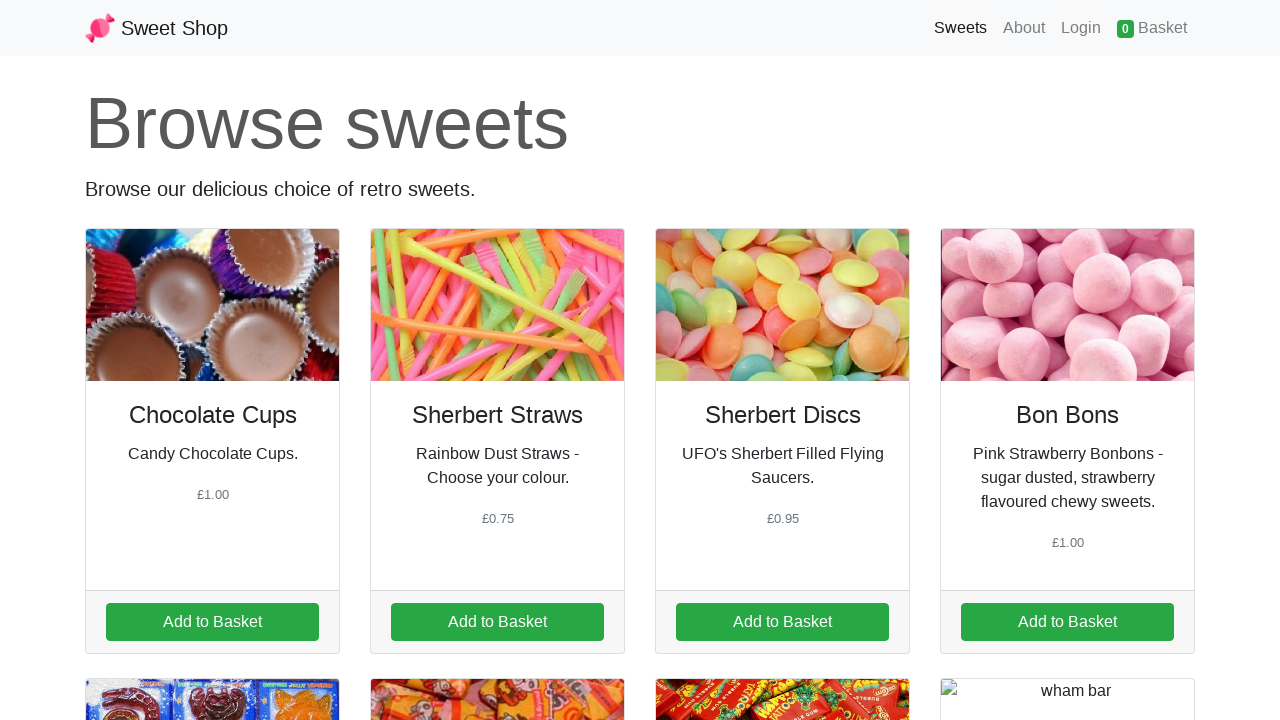

Verified Browse sweets heading is present on the page
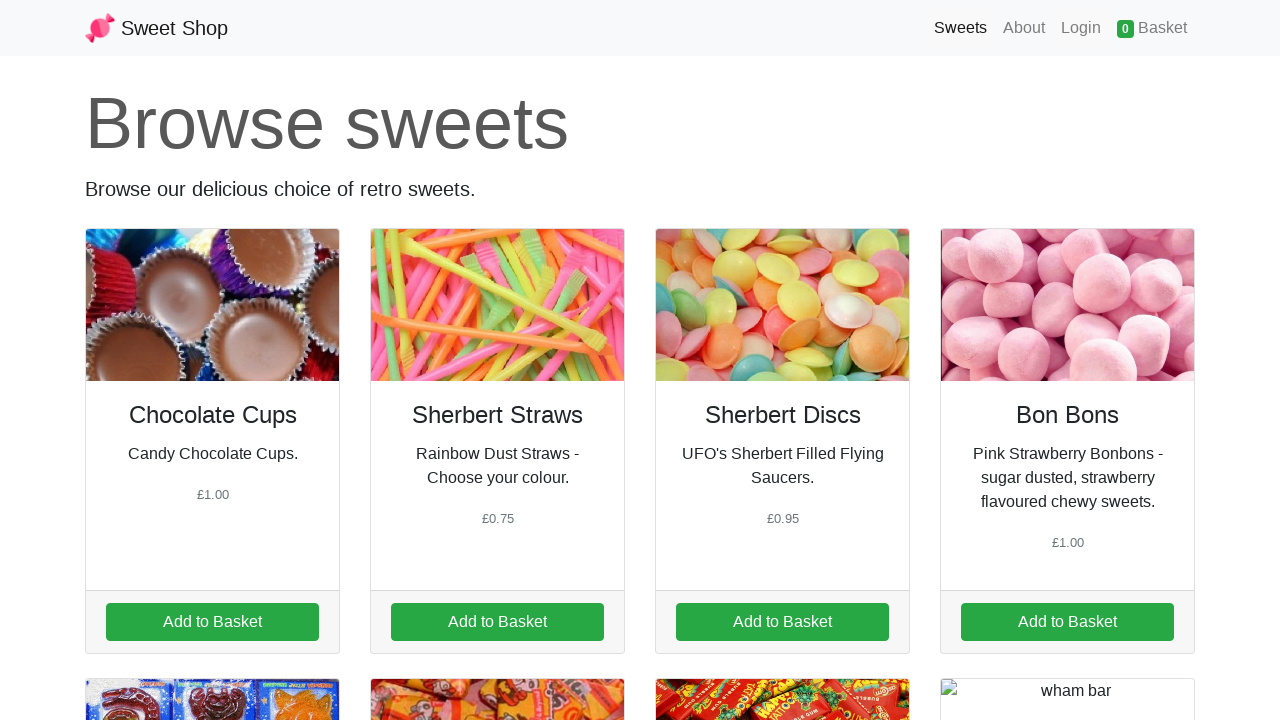

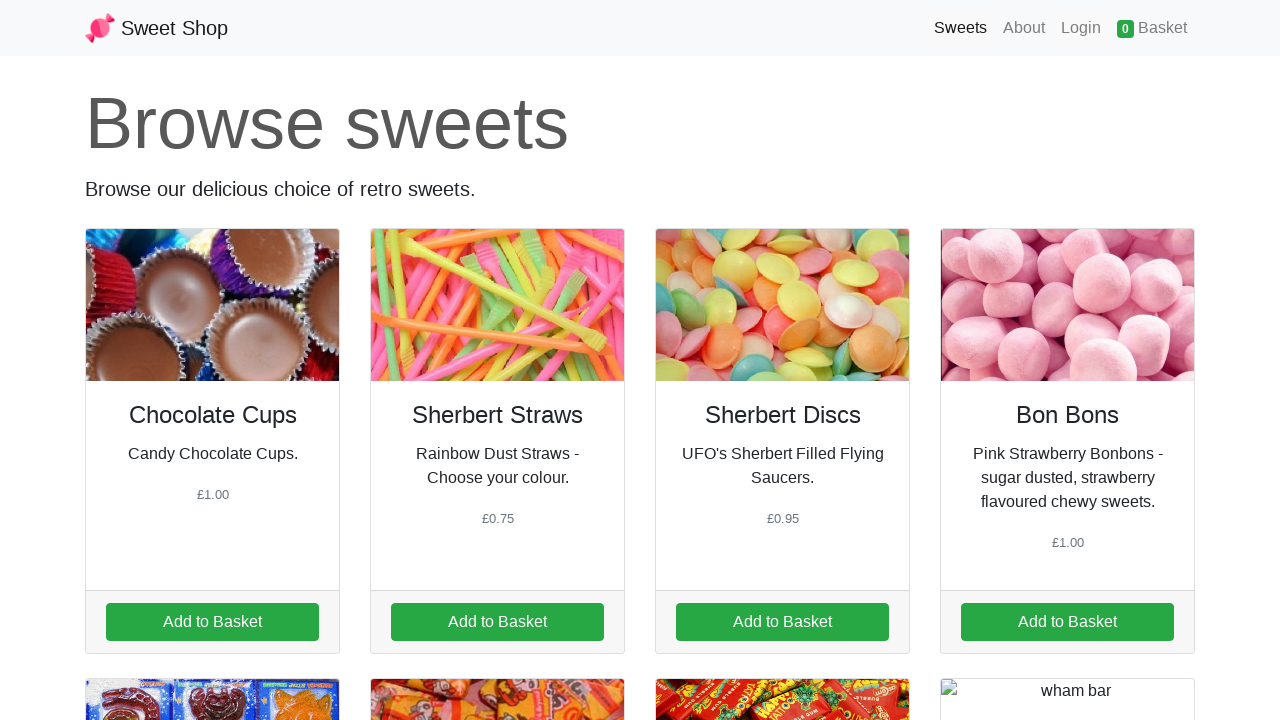